Tests a loading images page by waiting for images to finish loading (indicated by "Done!" text appearing) and then verifying the award image element is present with a source attribute.

Starting URL: https://bonigarcia.dev/selenium-webdriver-java/loading-images.html

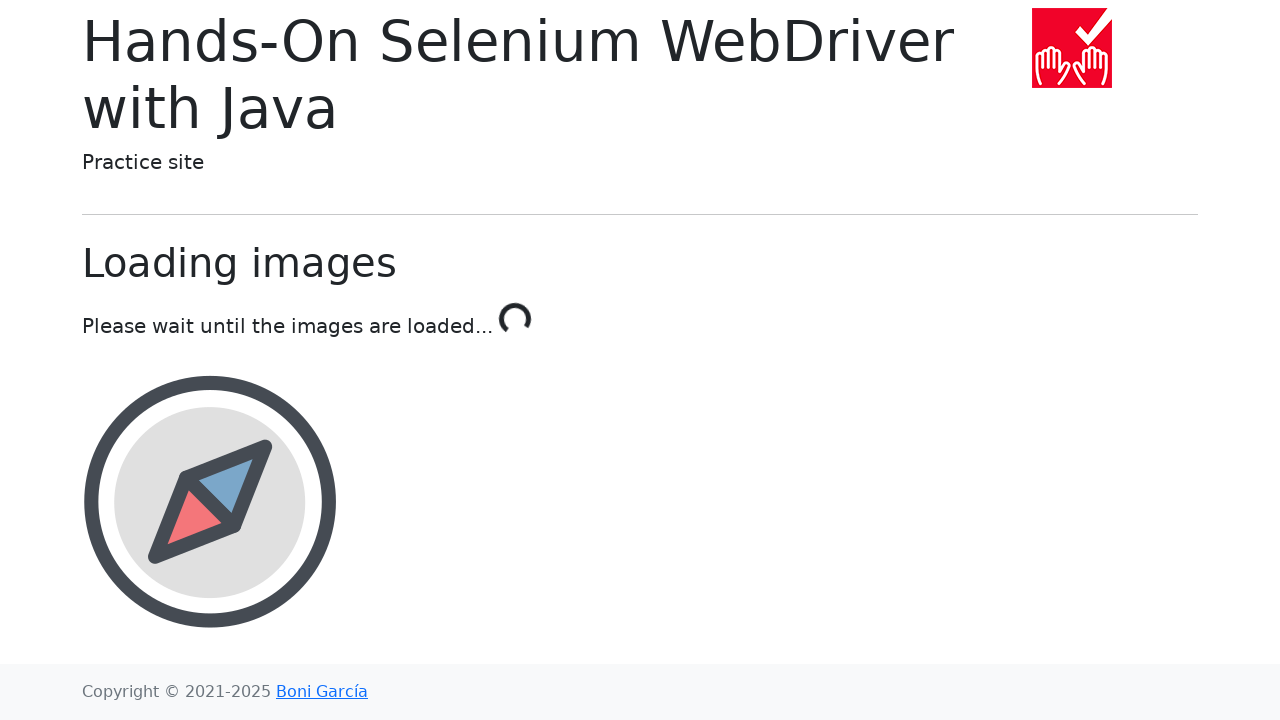

Navigated to loading images test page
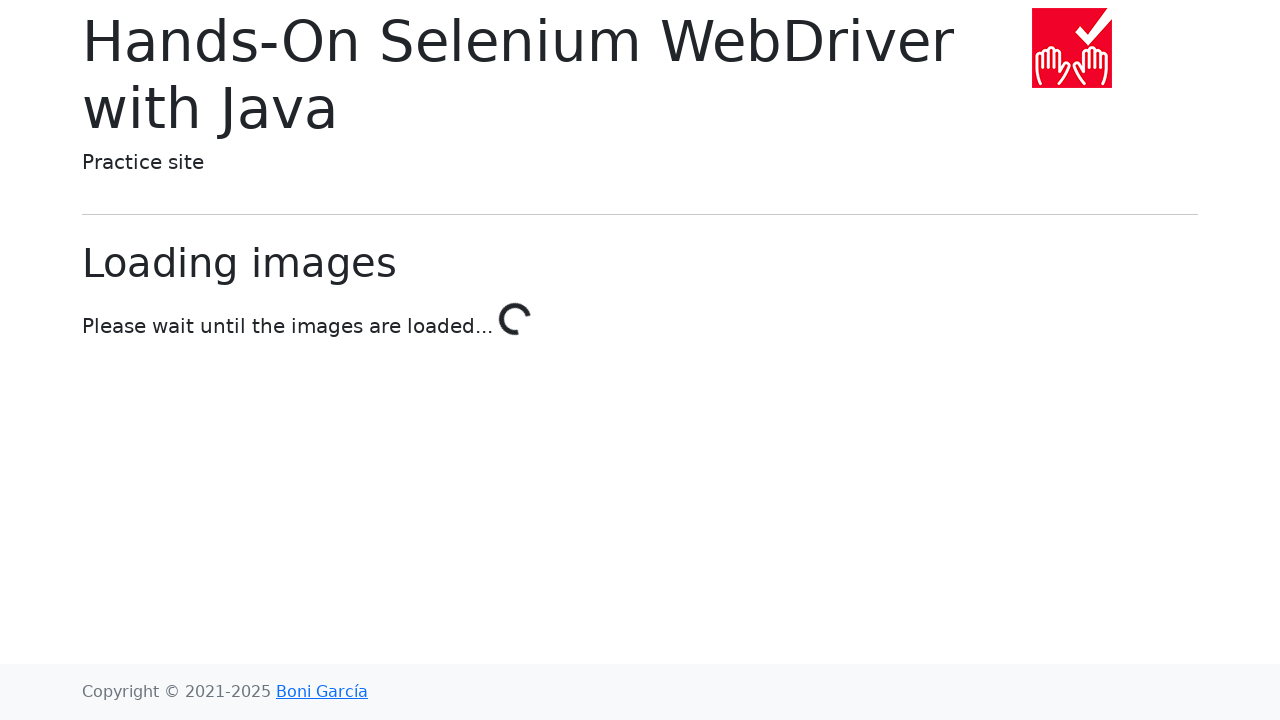

Waited for images to finish loading (Done! text appeared)
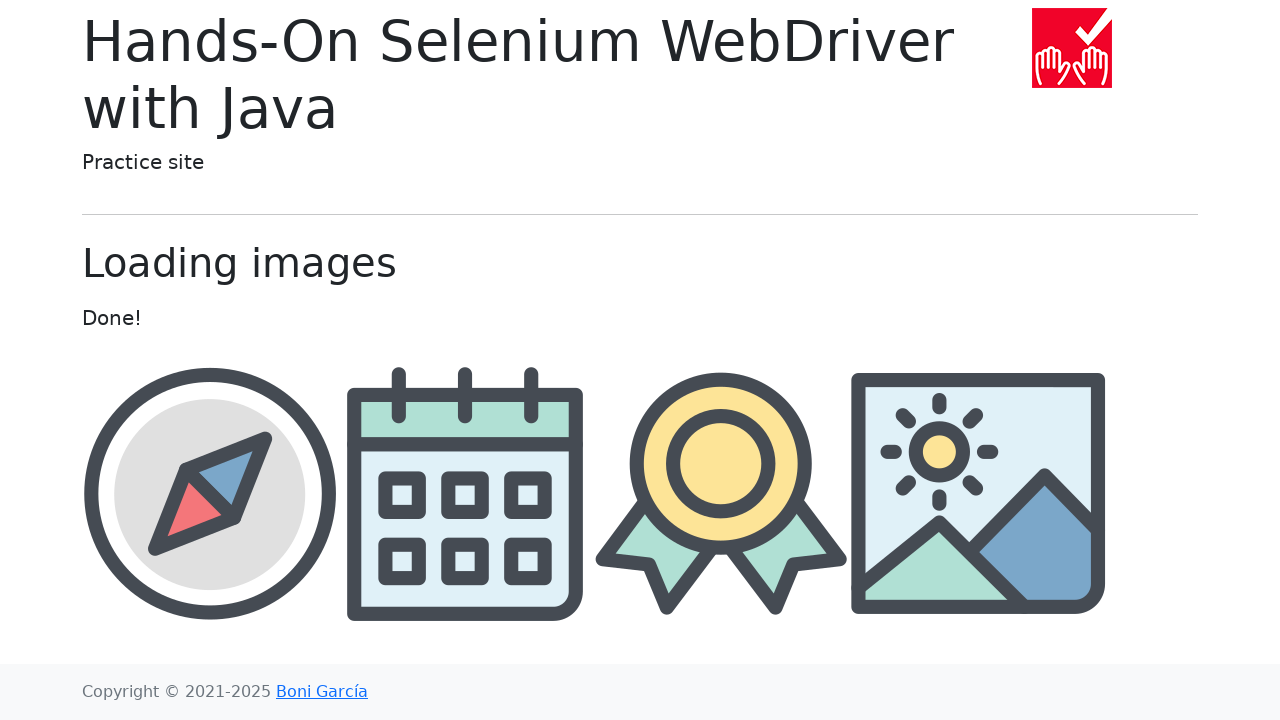

Award image element is present in the DOM
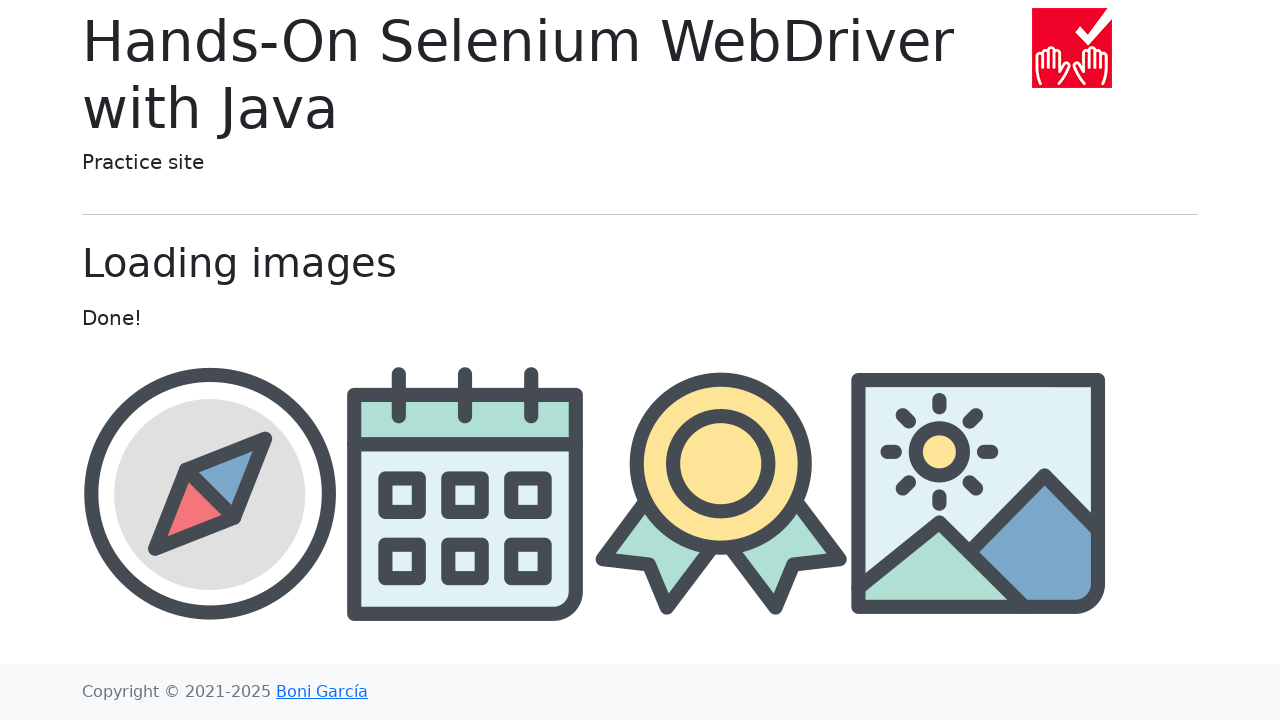

Retrieved award image source attribute: img/award.png
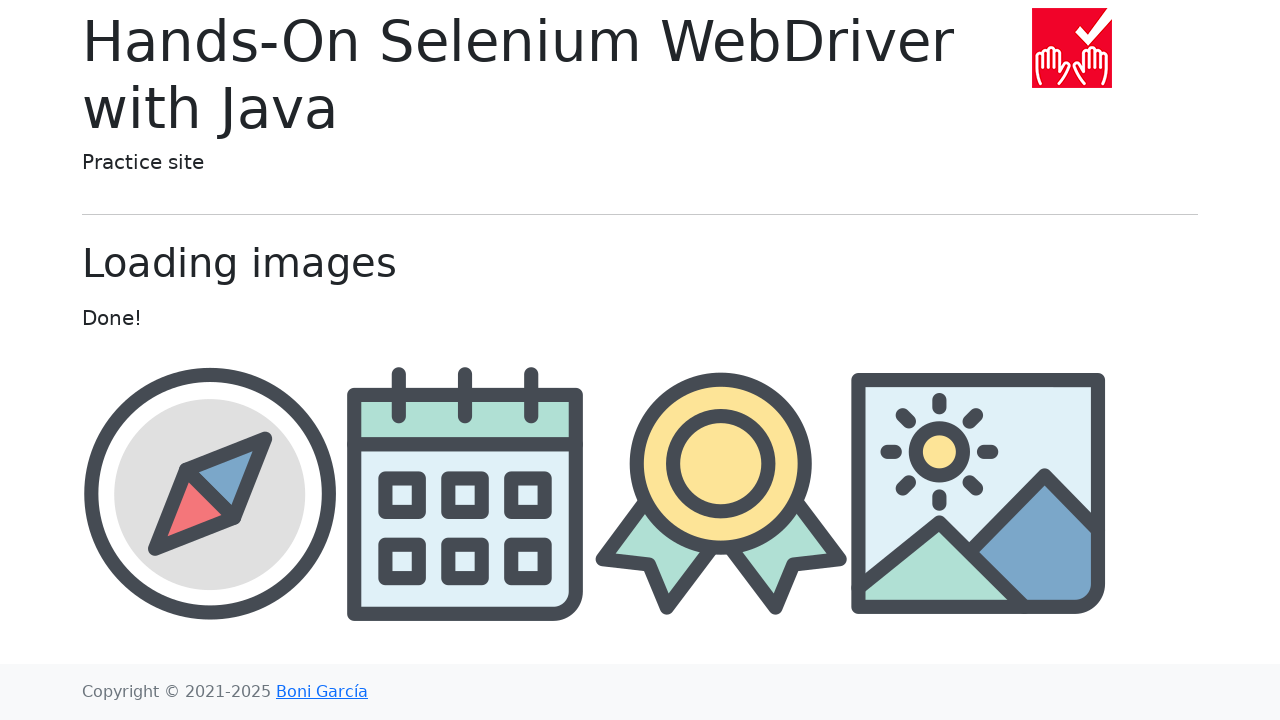

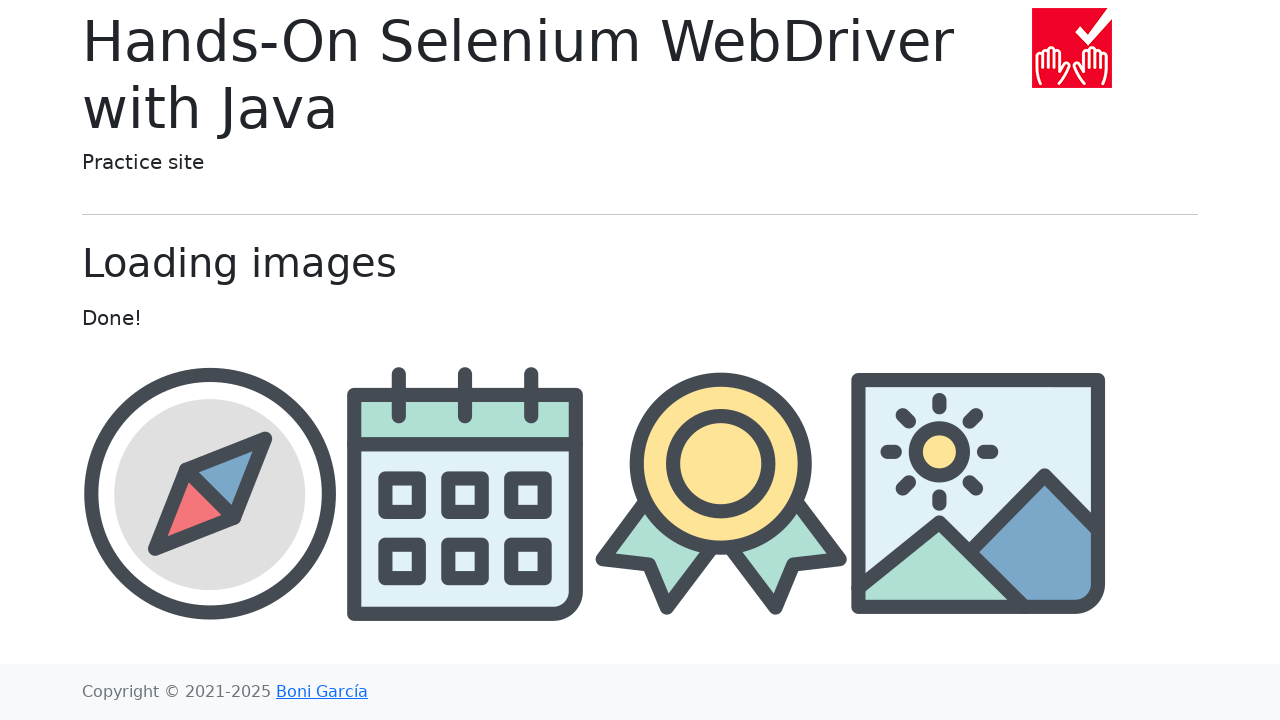